Tests interaction with a jQuery UI datepicker widget by switching to the iframe containing the demo and clicking on the date picker input field to open the calendar.

Starting URL: https://jqueryui.com/datepicker

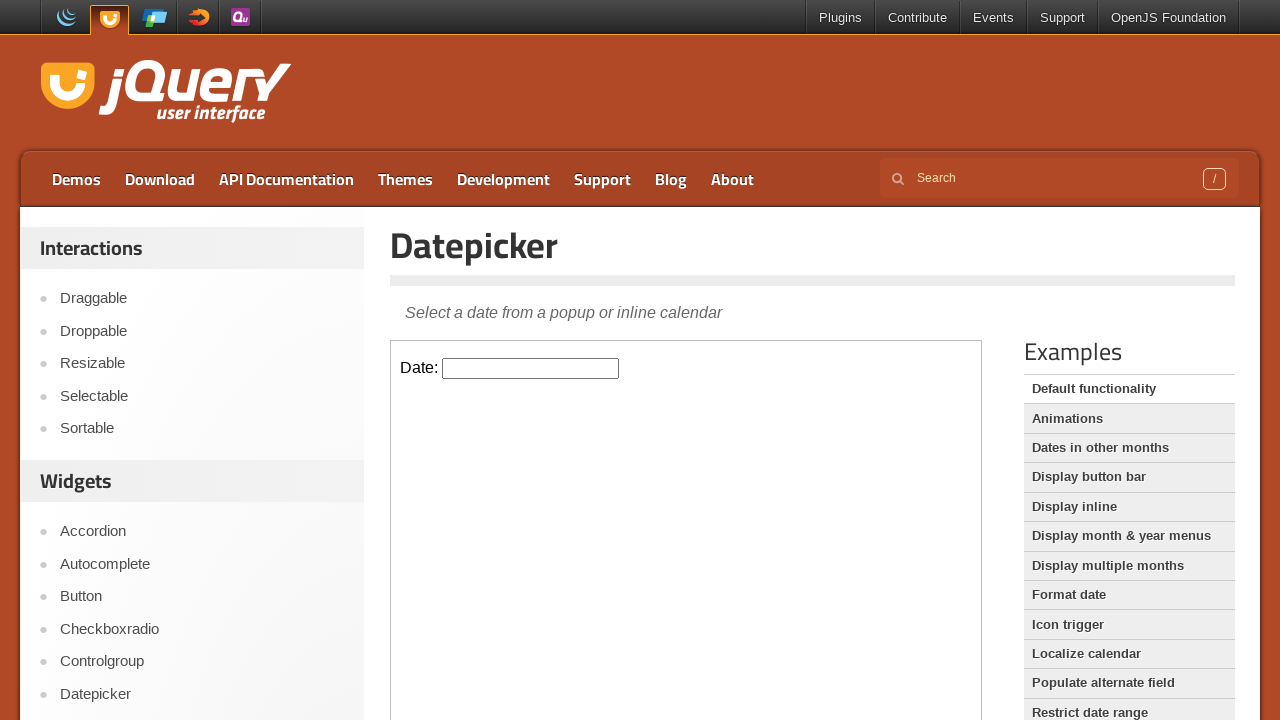

Waited for iframe with demo-frame class to load
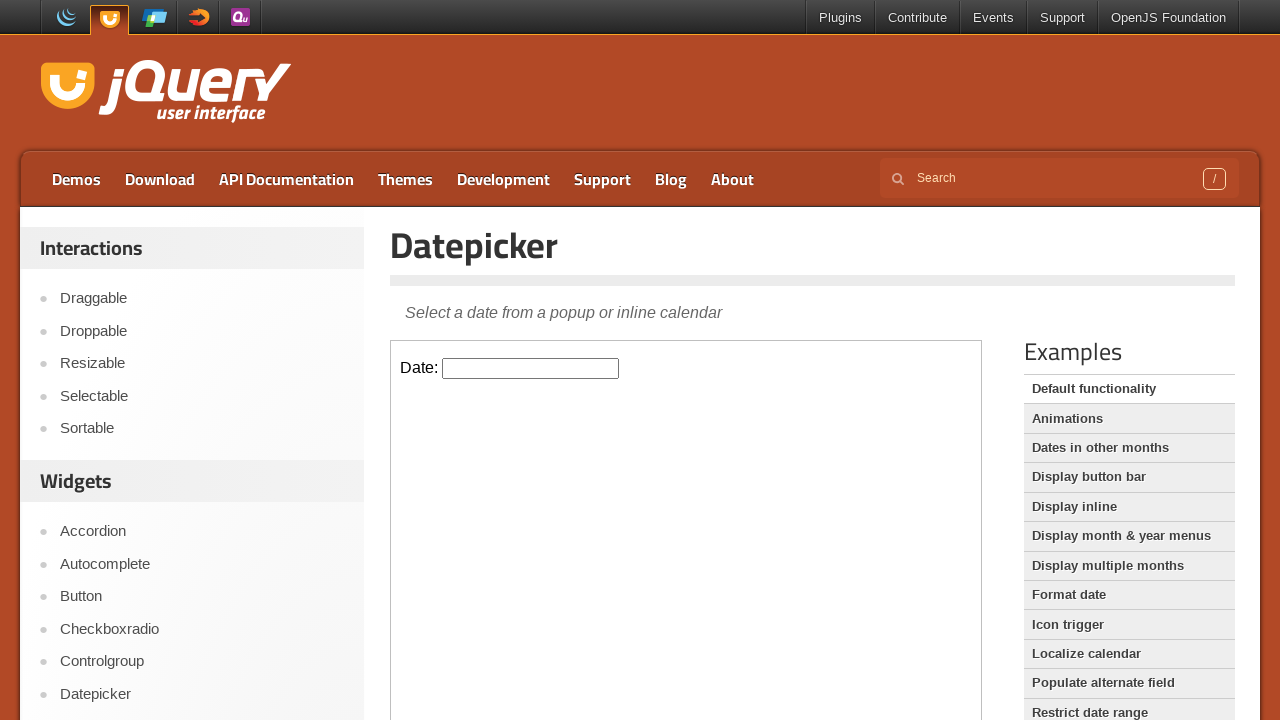

Located and switched to first iframe containing datepicker demo
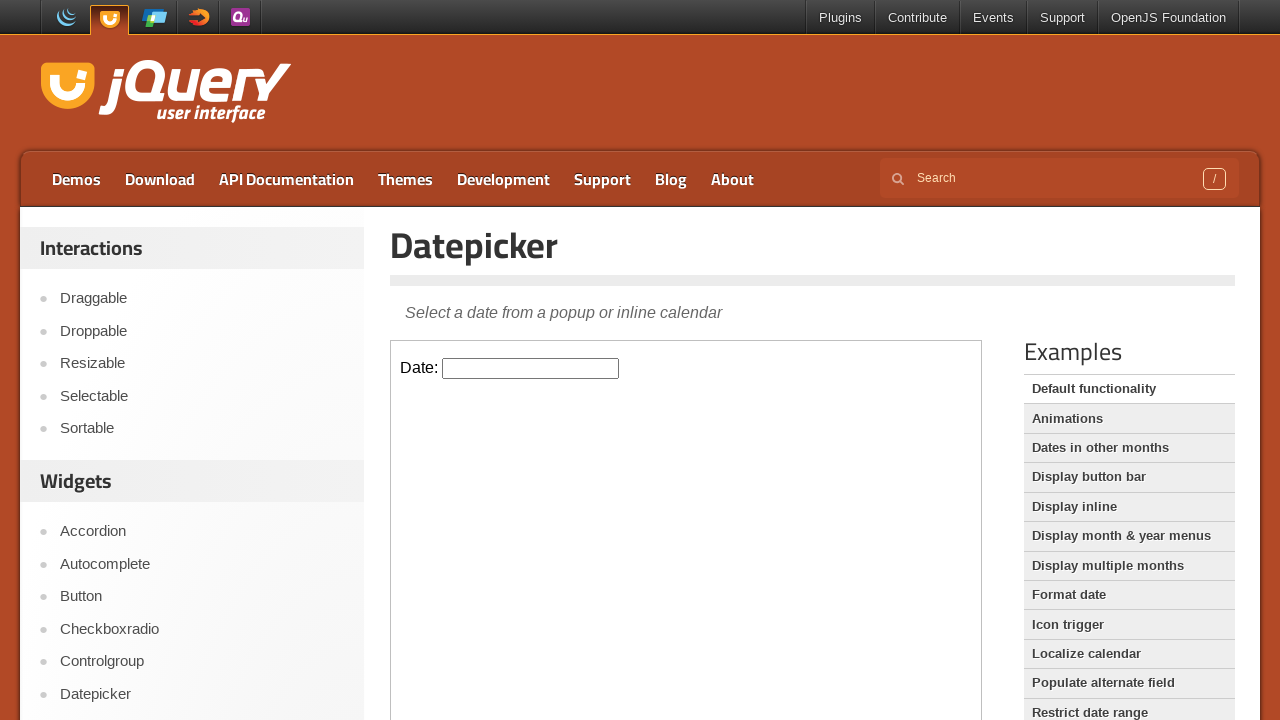

Clicked on datepicker input field to open calendar at (531, 368) on iframe.demo-frame >> nth=0 >> internal:control=enter-frame >> #datepicker
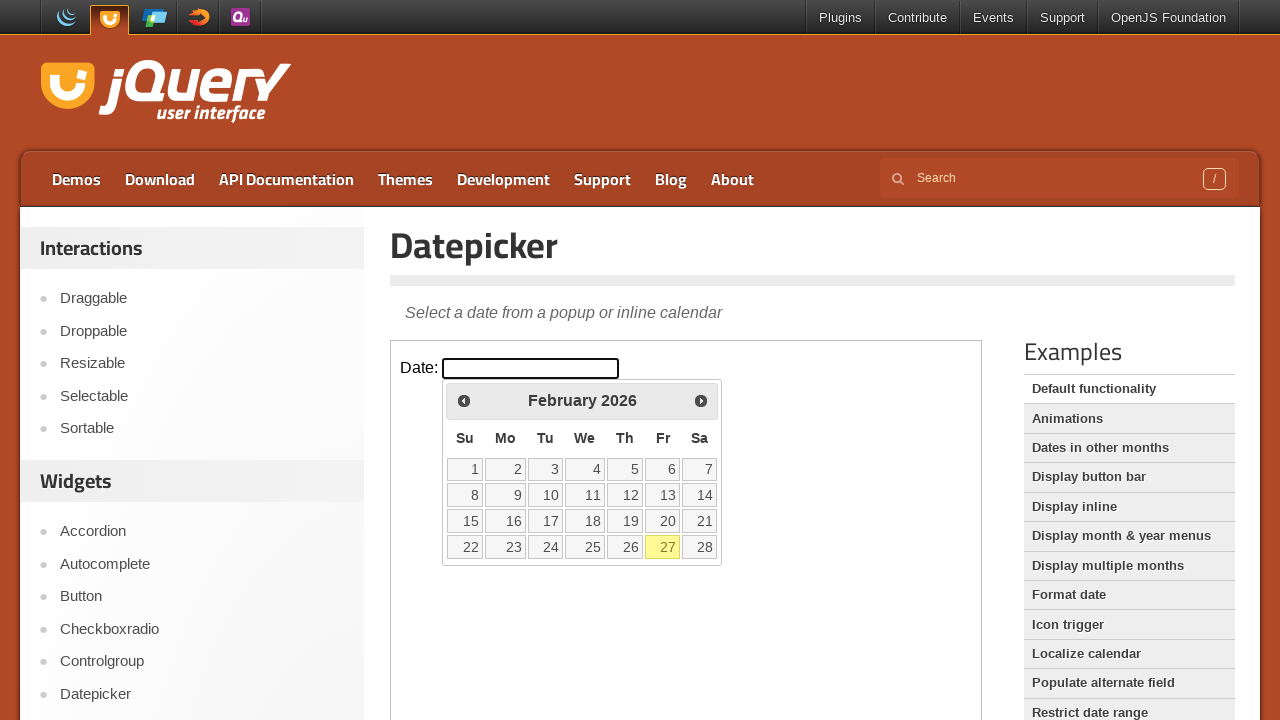

Datepicker calendar widget appeared on page
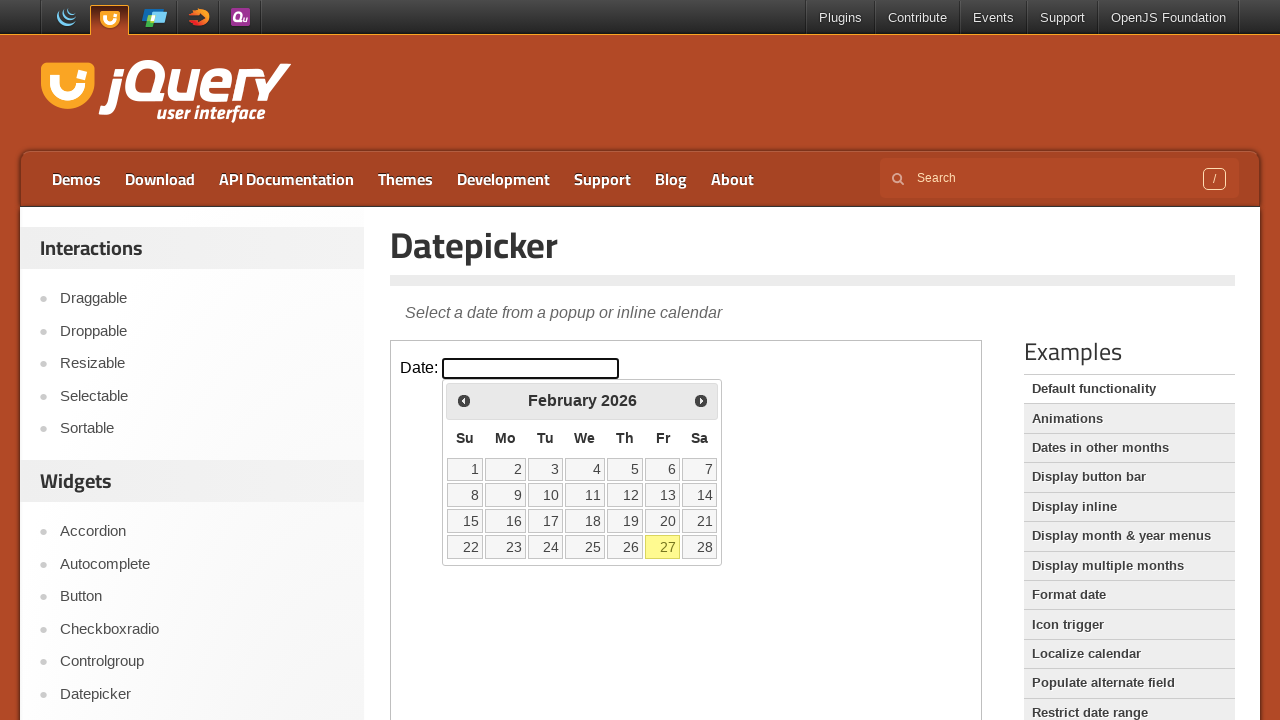

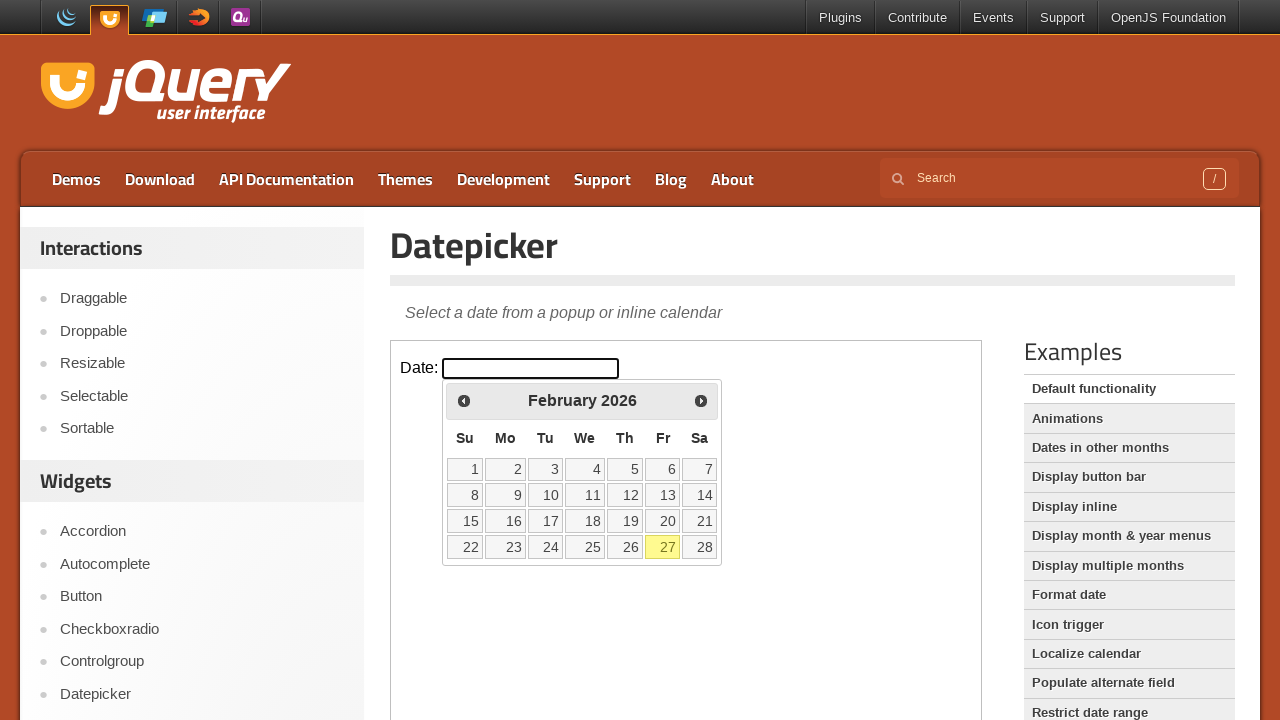